Adds multiple vegetables to cart, applies a promo code, and proceeds to place order on an e-commerce site

Starting URL: https://rahulshettyacademy.com/seleniumPractise/#/

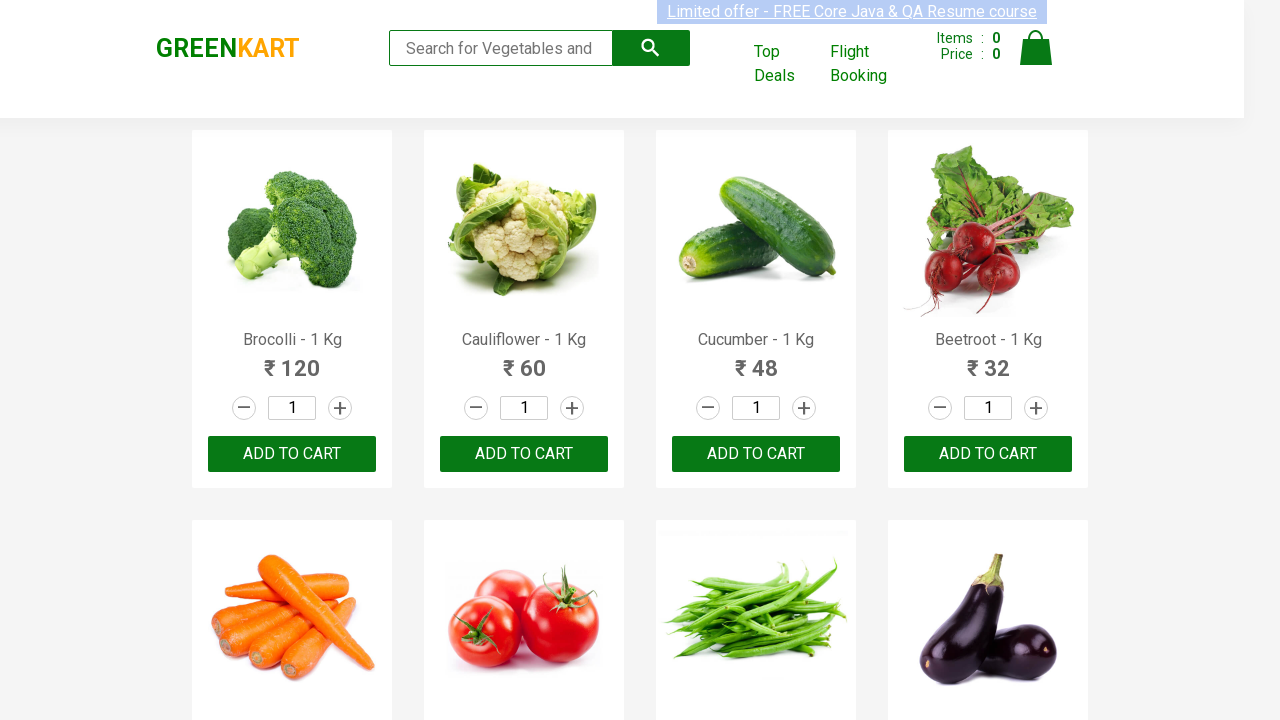

Retrieved all product name elements from page
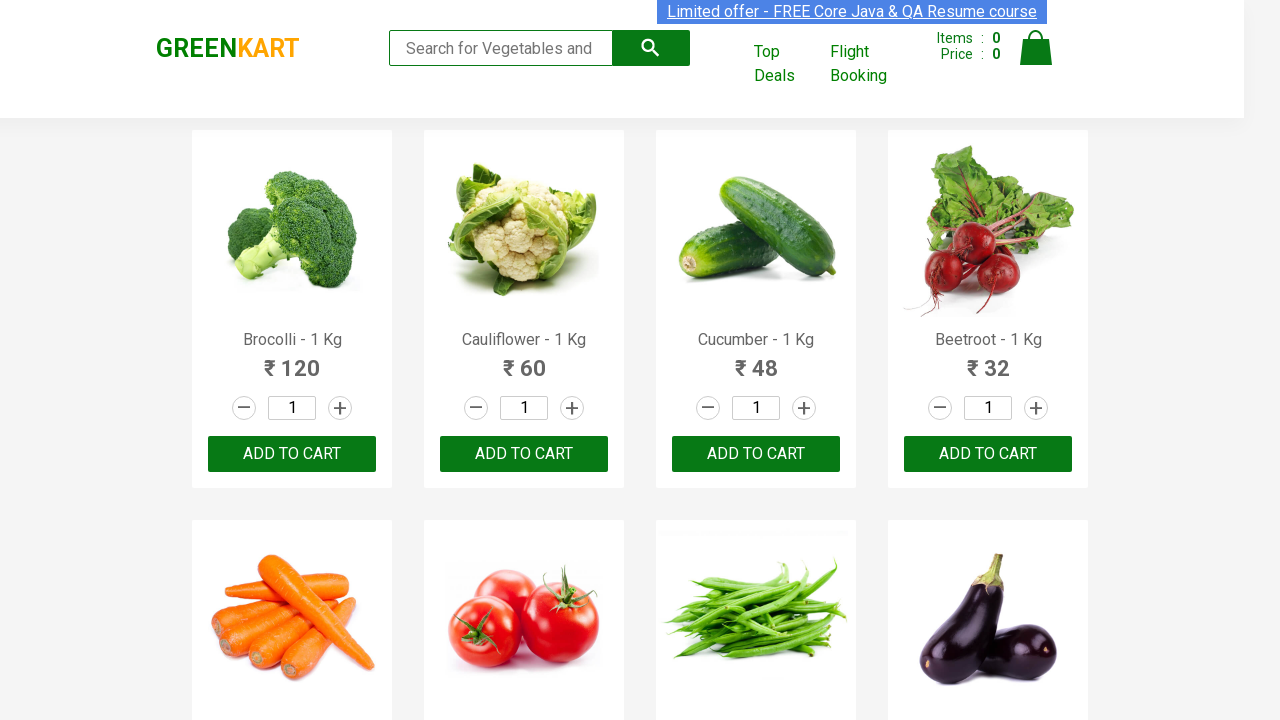

Retrieved all product action button elements from page
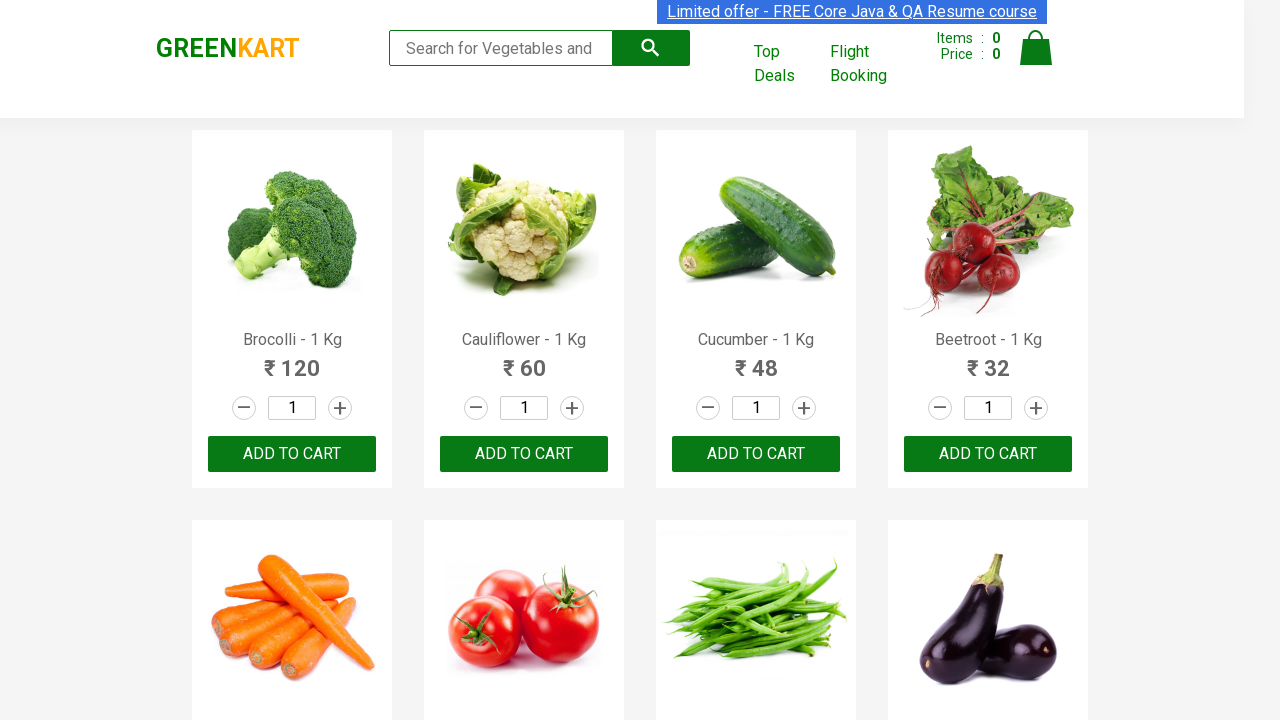

Added Brocolli to cart
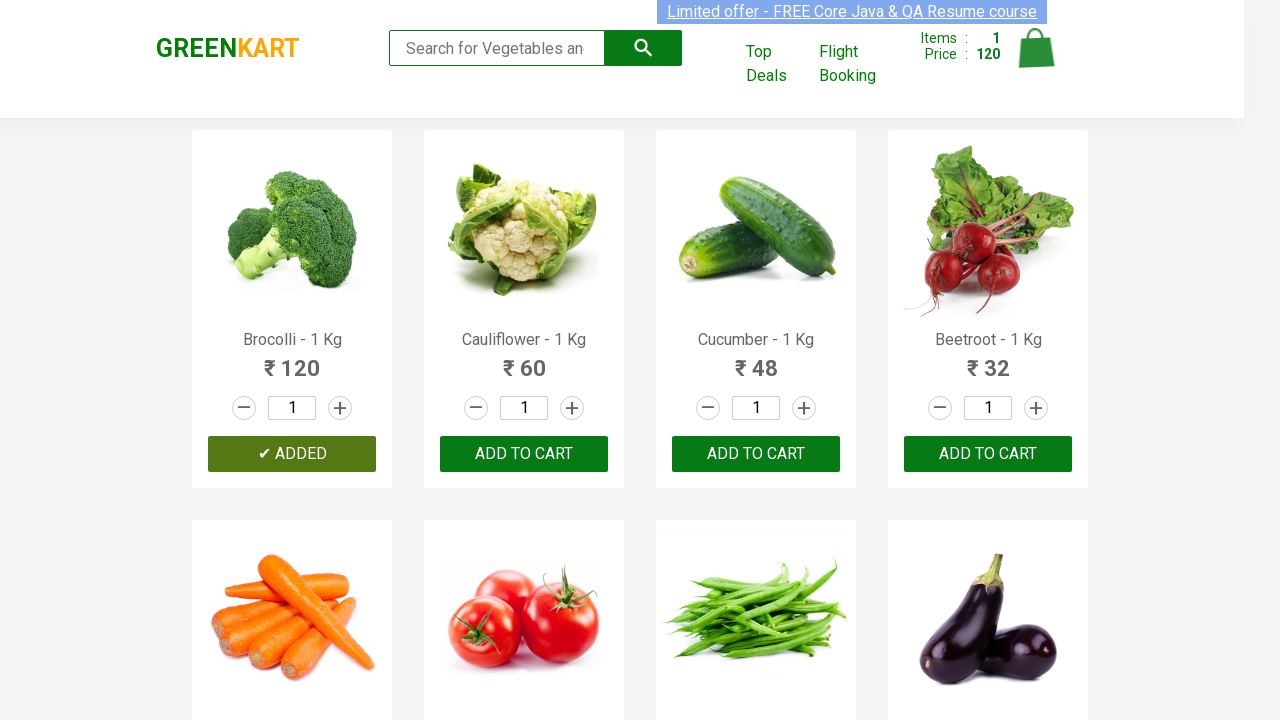

Added Cauliflower to cart
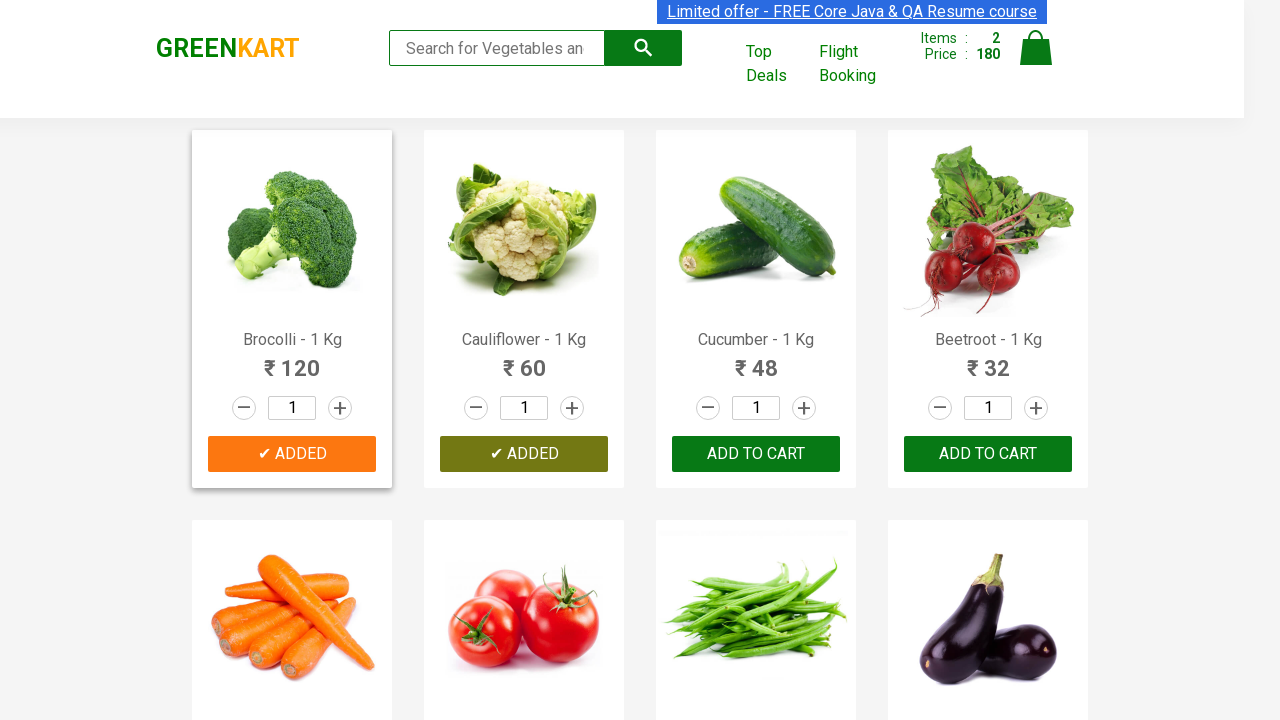

Added Beans to cart
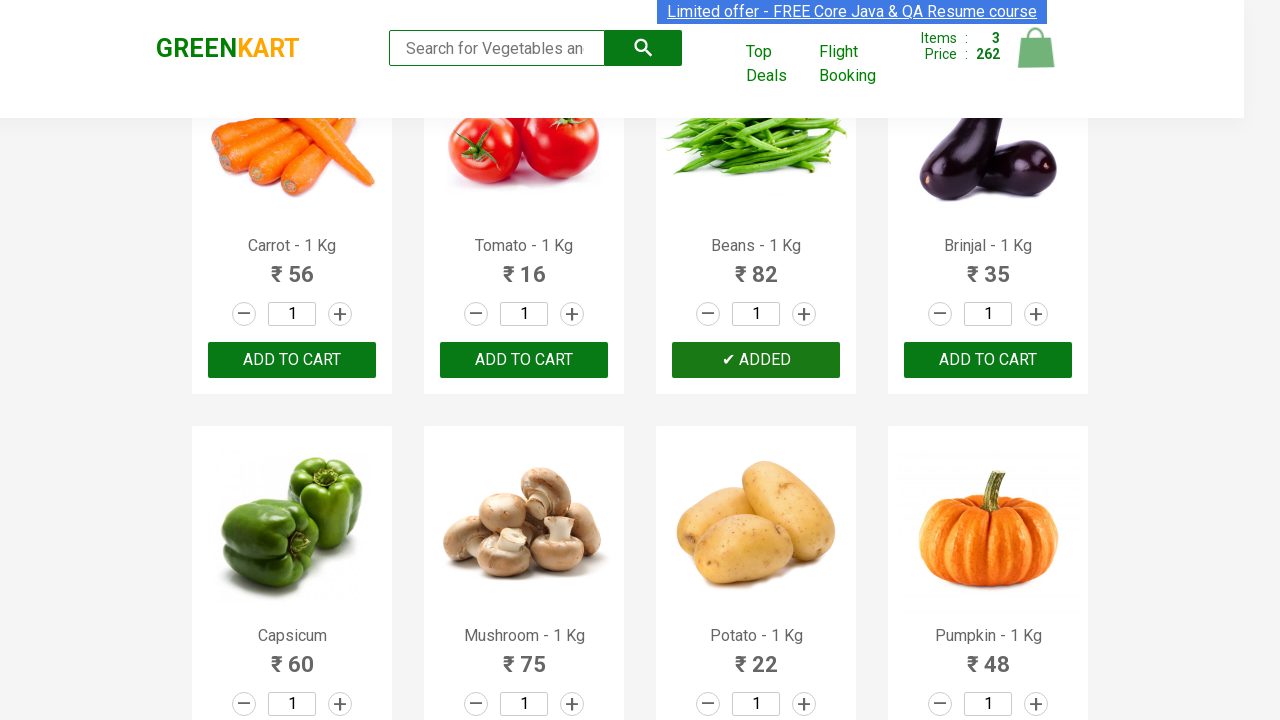

Added Onion to cart
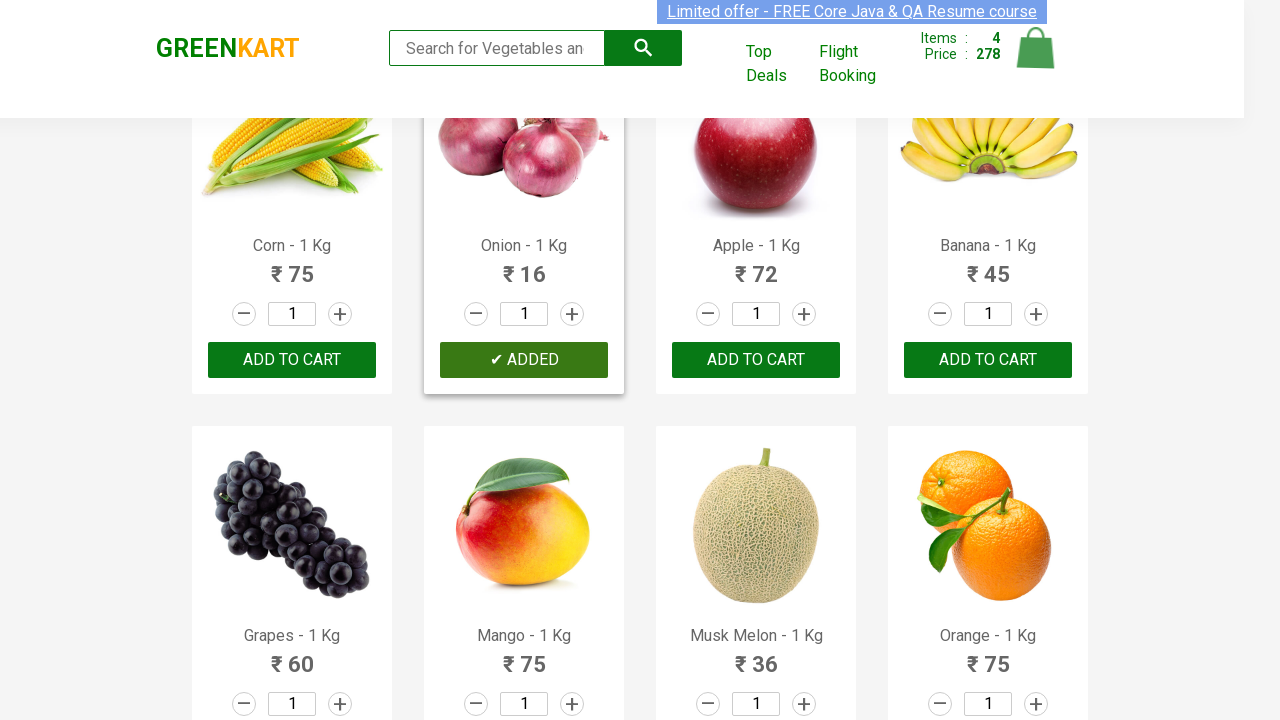

Added Banana to cart
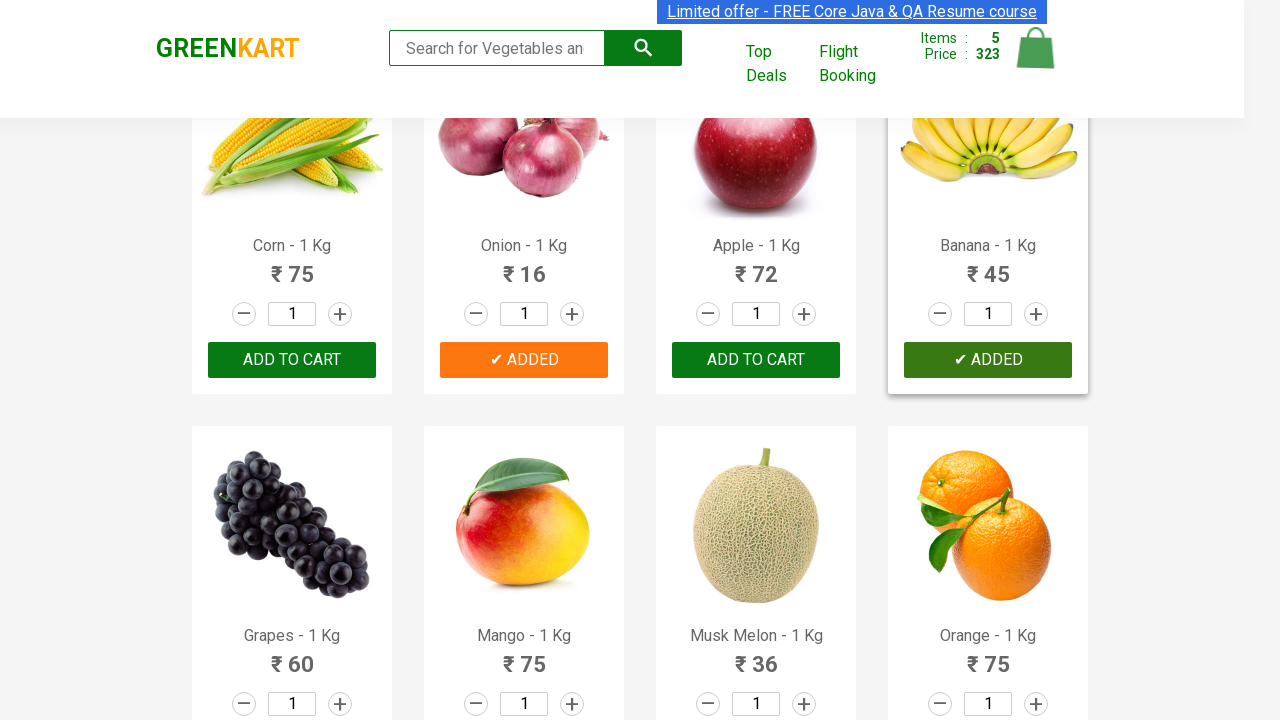

Clicked on cart icon to view shopping cart at (1036, 48) on xpath=//*[@id='root']/div/header/div/div[3]/a[4]/img
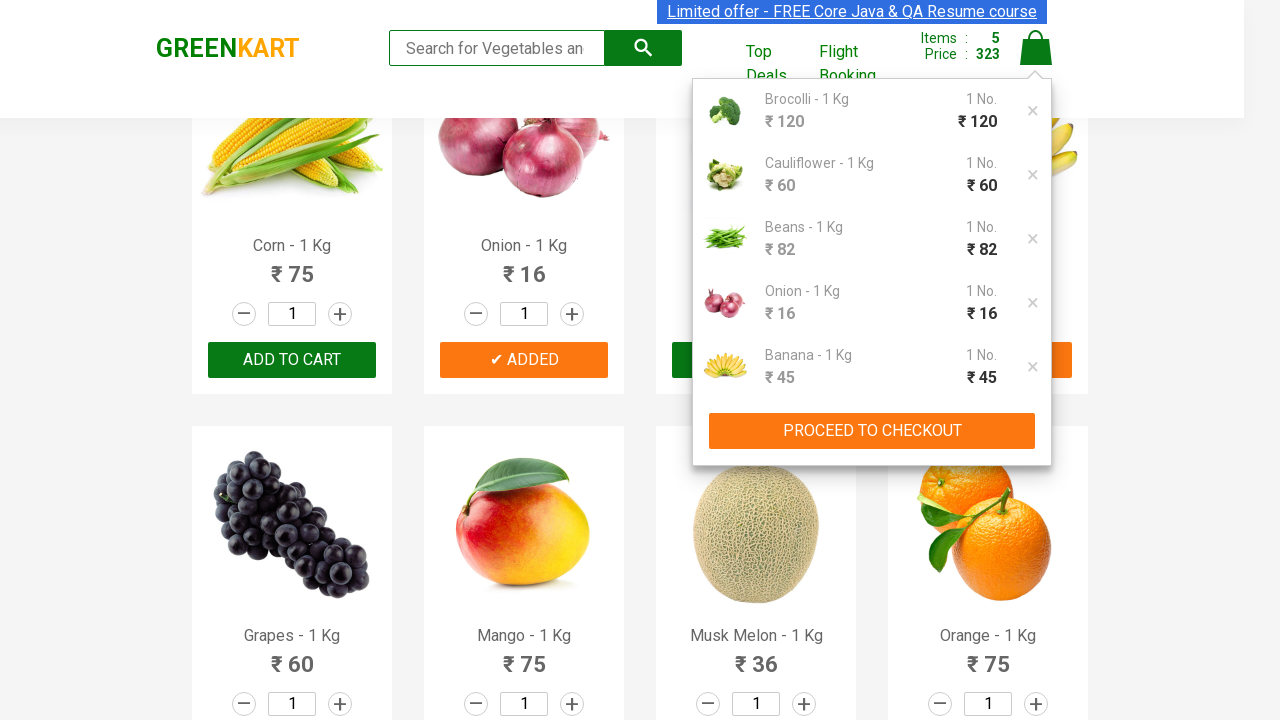

Clicked proceed to checkout button at (872, 431) on .action-block
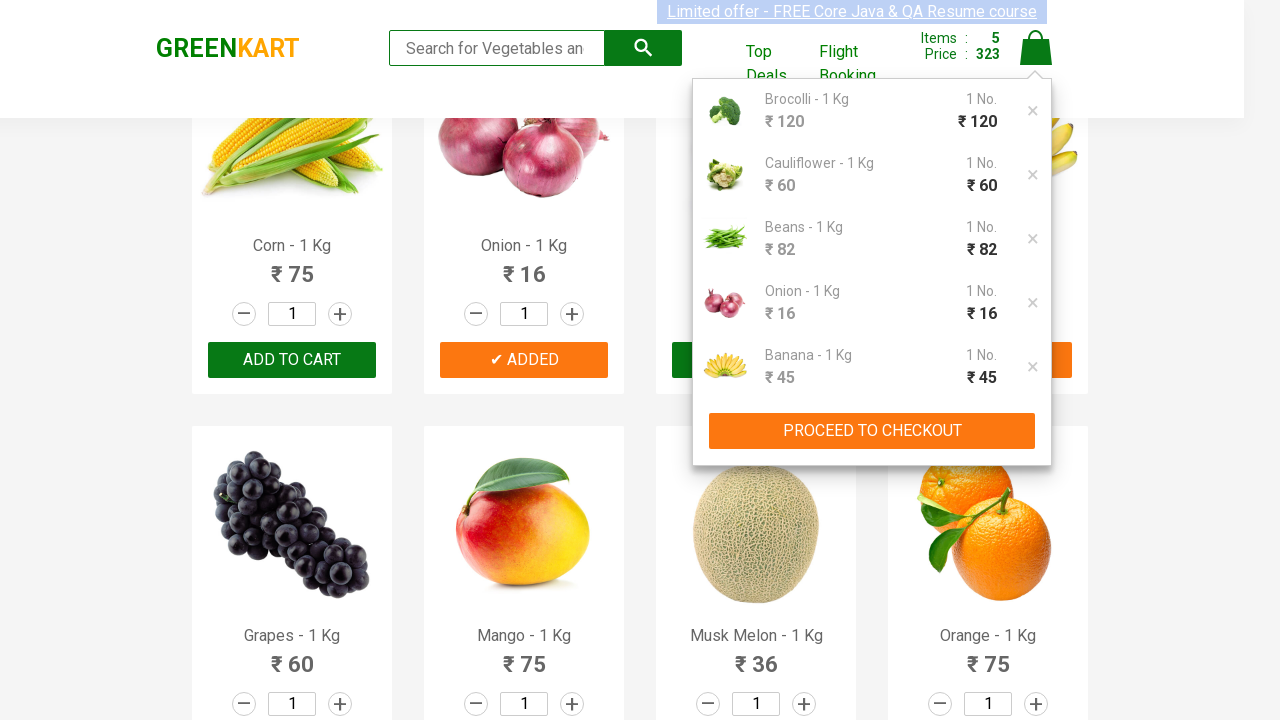

Promo code input field is now visible
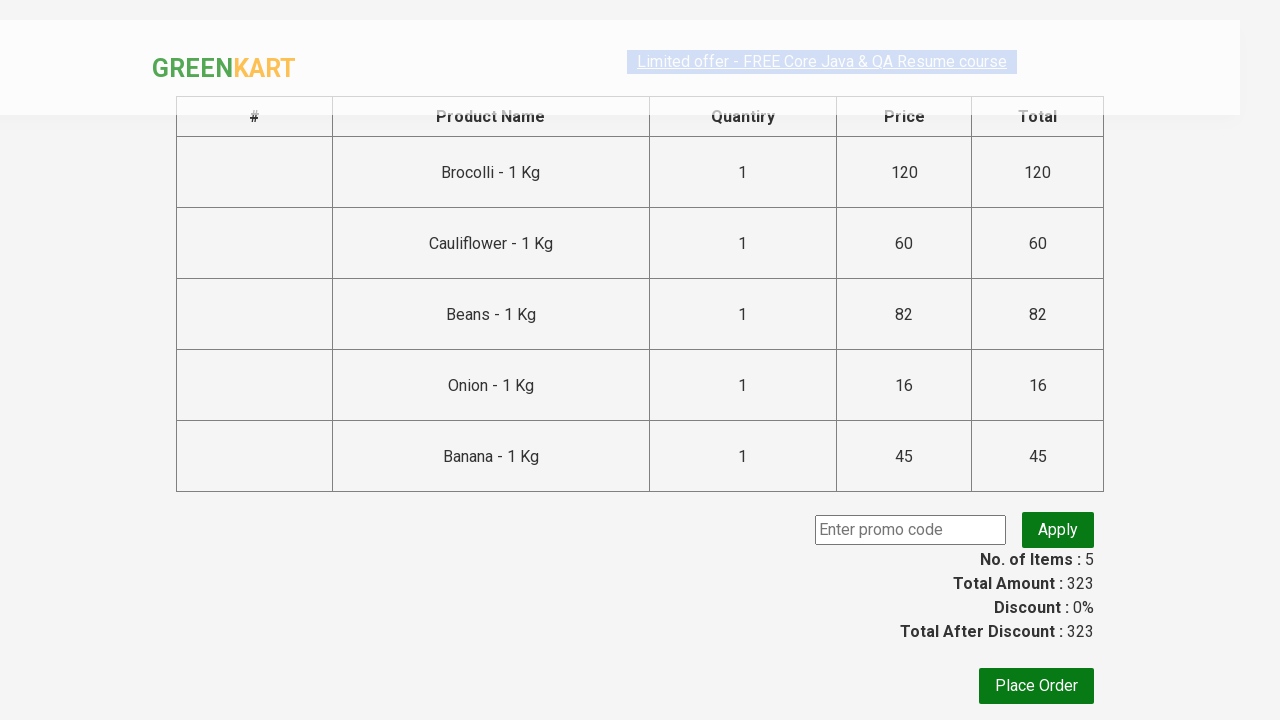

Entered promo code 'Promo' in the promo code field on //input[@placeholder='Enter promo code']
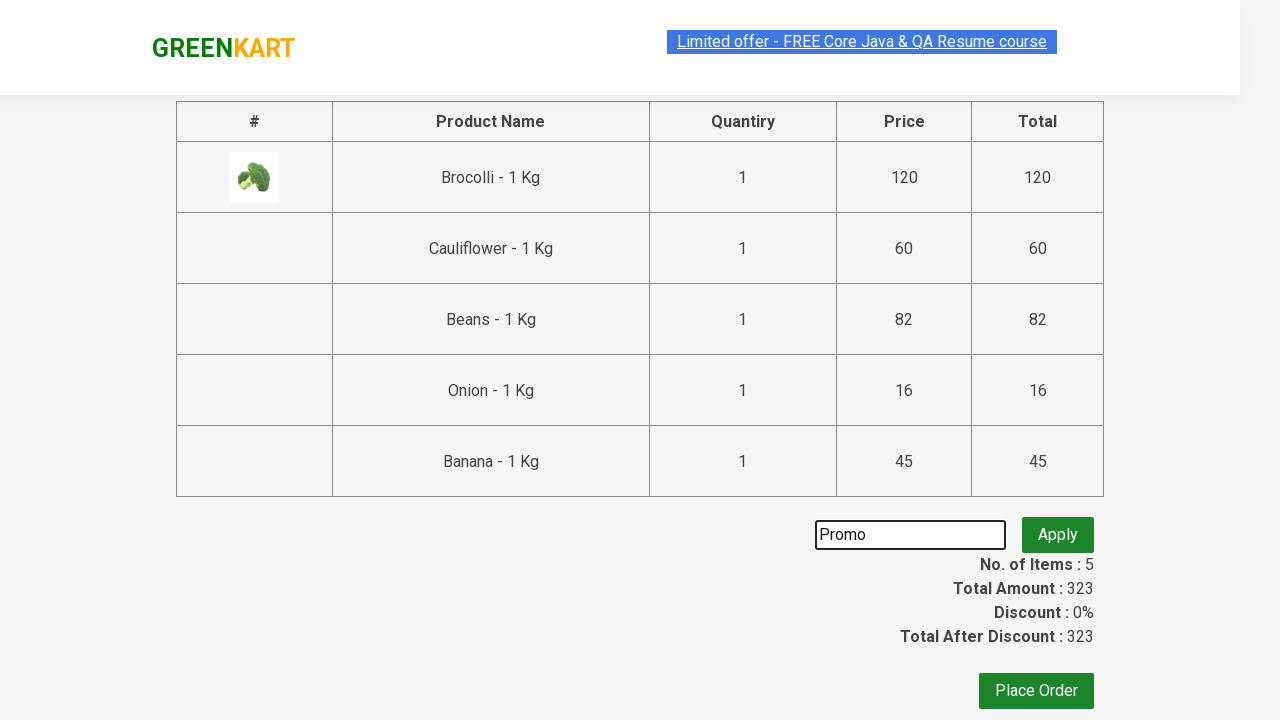

Clicked Place Order button to complete purchase at (1036, 686) on xpath=//*[text()='Place Order']
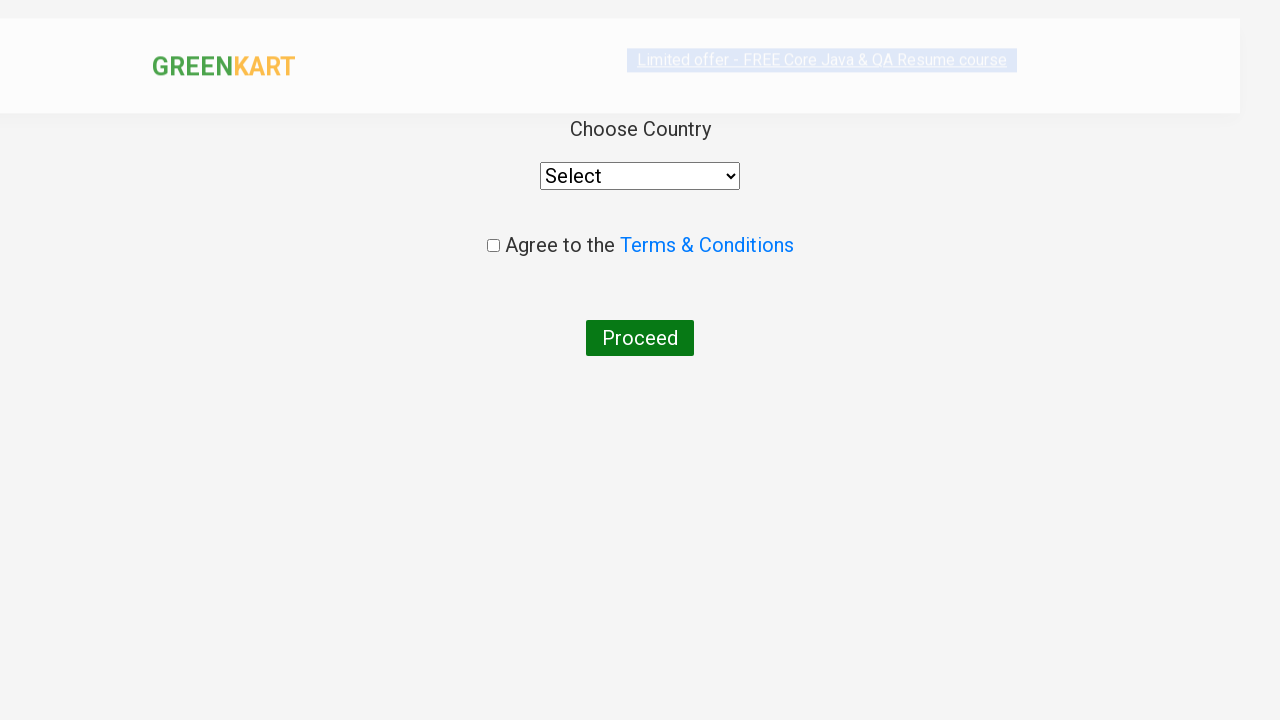

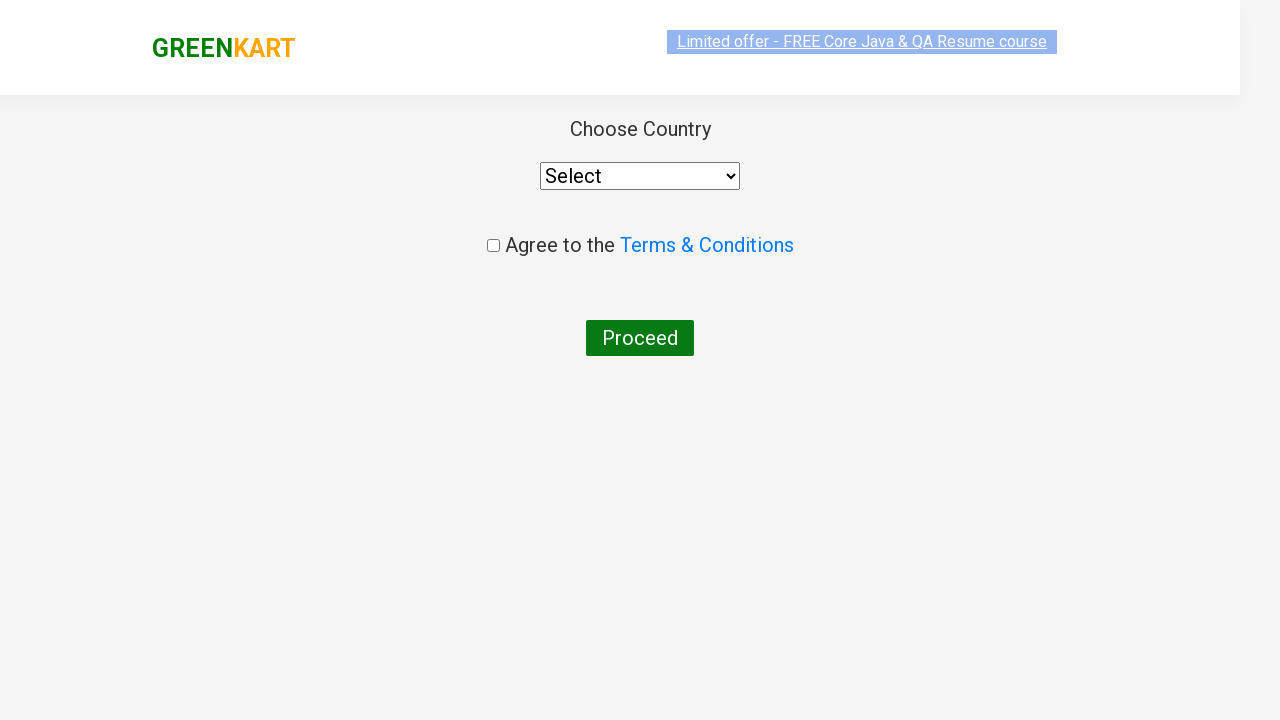